Tests right-click context menu functionality by right-clicking a button, selecting the "Copy" option from the context menu, and accepting the resulting alert dialog

Starting URL: https://swisnl.github.io/jQuery-contextMenu/demo.html

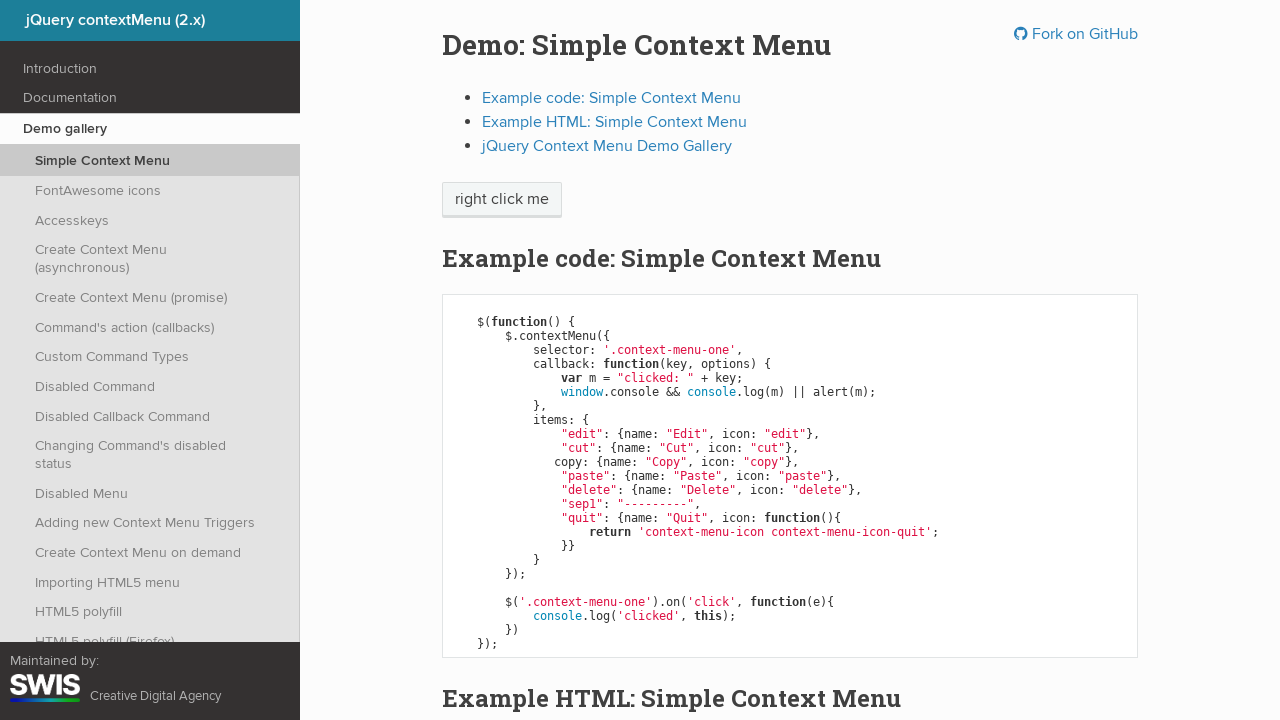

Right-clicked on the context menu button at (502, 200) on span.context-menu-one.btn.btn-neutral
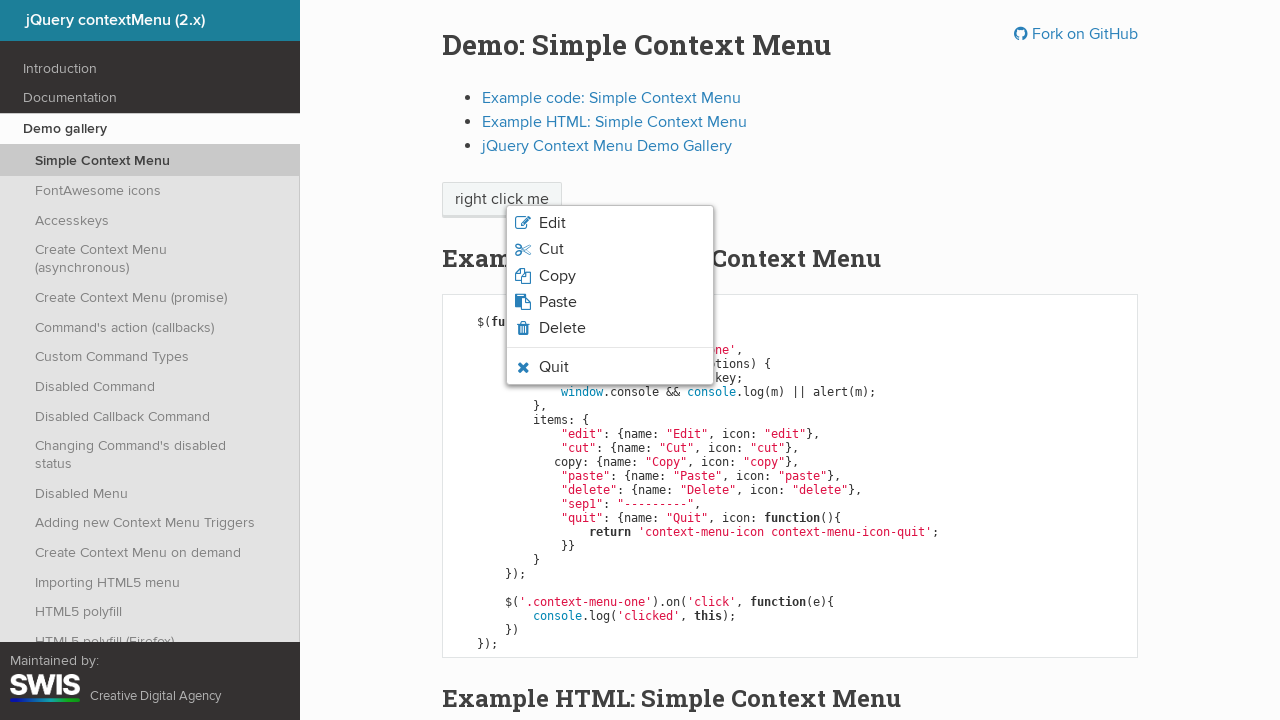

Clicked on the 'Copy' option from the context menu at (610, 276) on li.context-menu-icon-copy
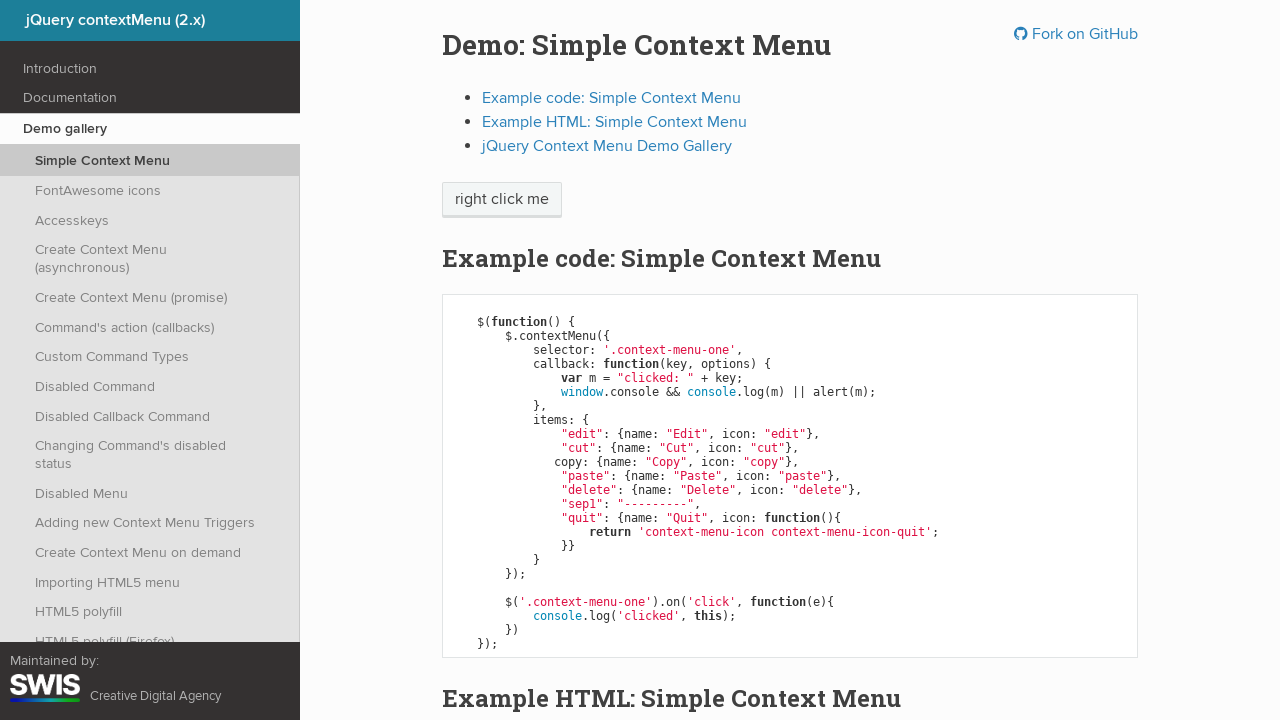

Set up dialog handler to accept alert
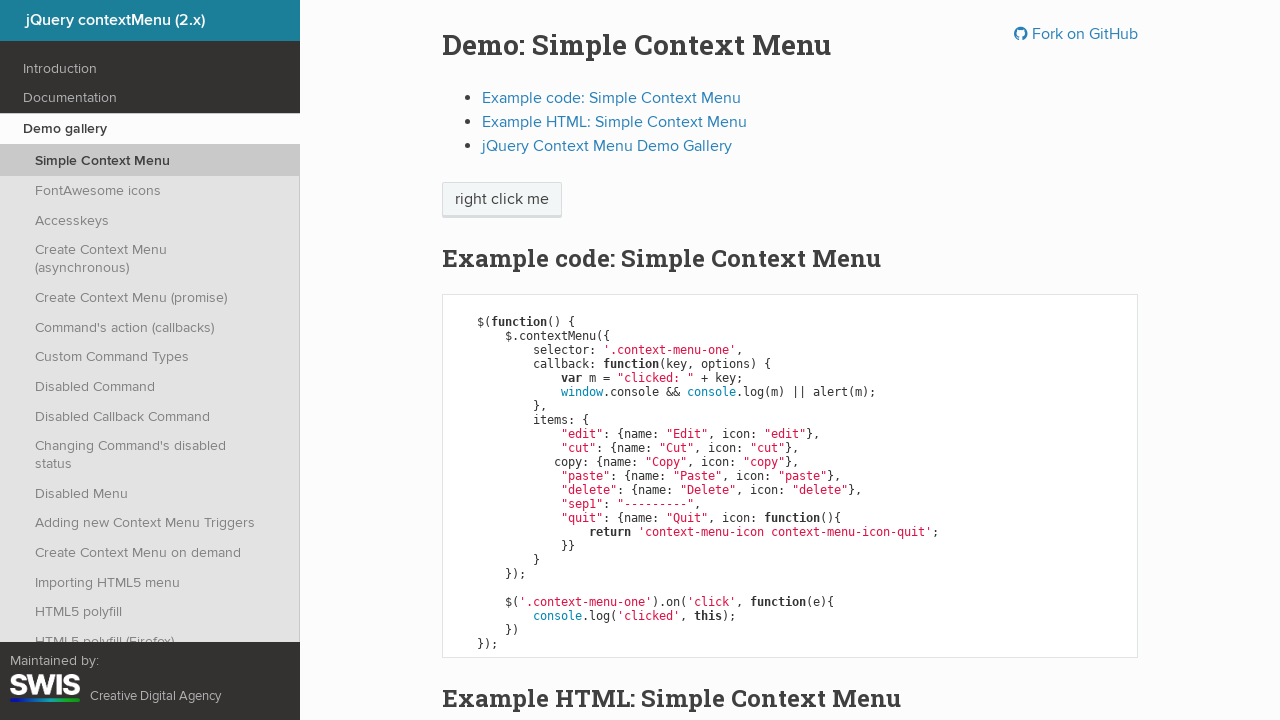

Waited for alert dialog to be handled
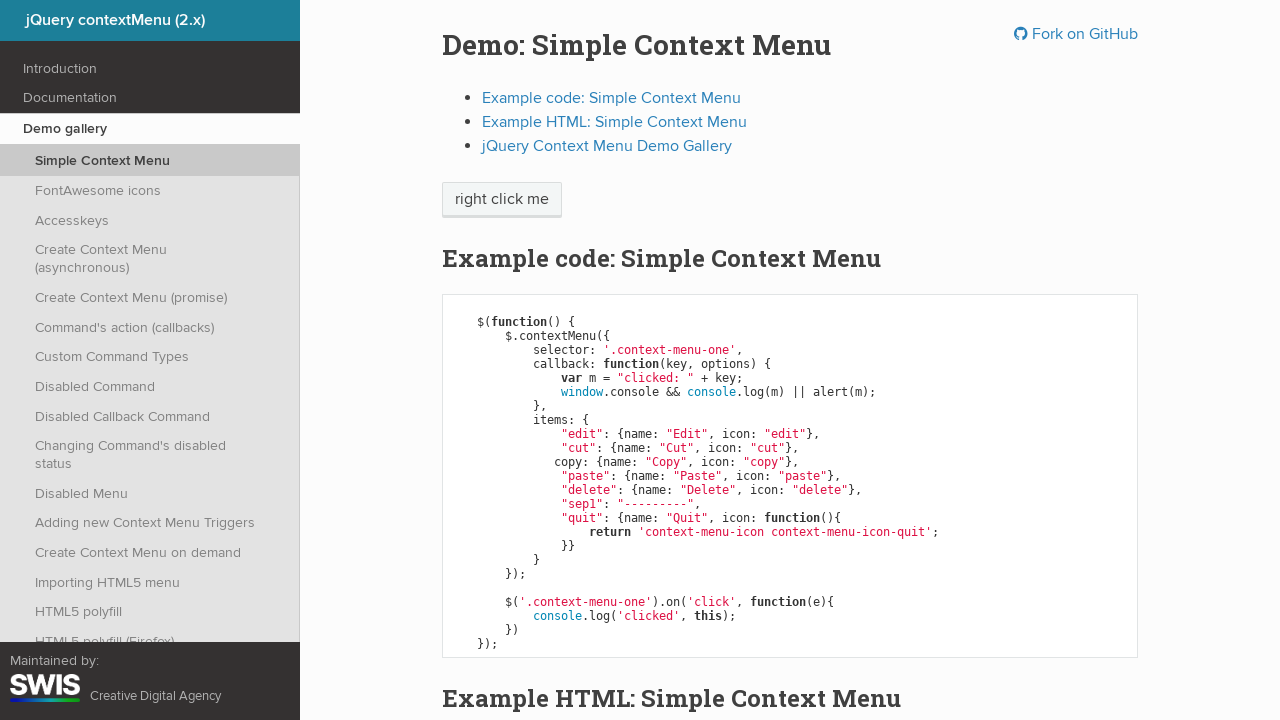

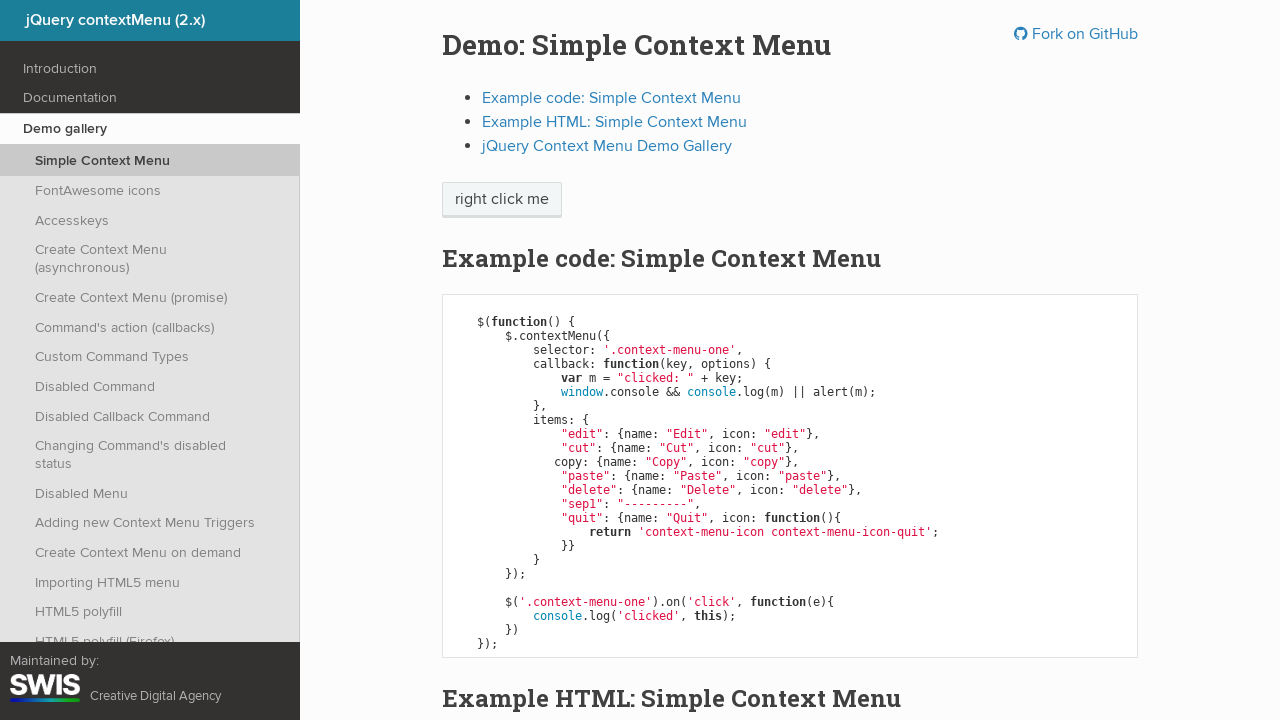